Tests a loading images page by waiting for the loading process to complete (indicated by "Done!" text appearing), then verifies that the award image element is present.

Starting URL: https://bonigarcia.dev/selenium-webdriver-java/loading-images.html

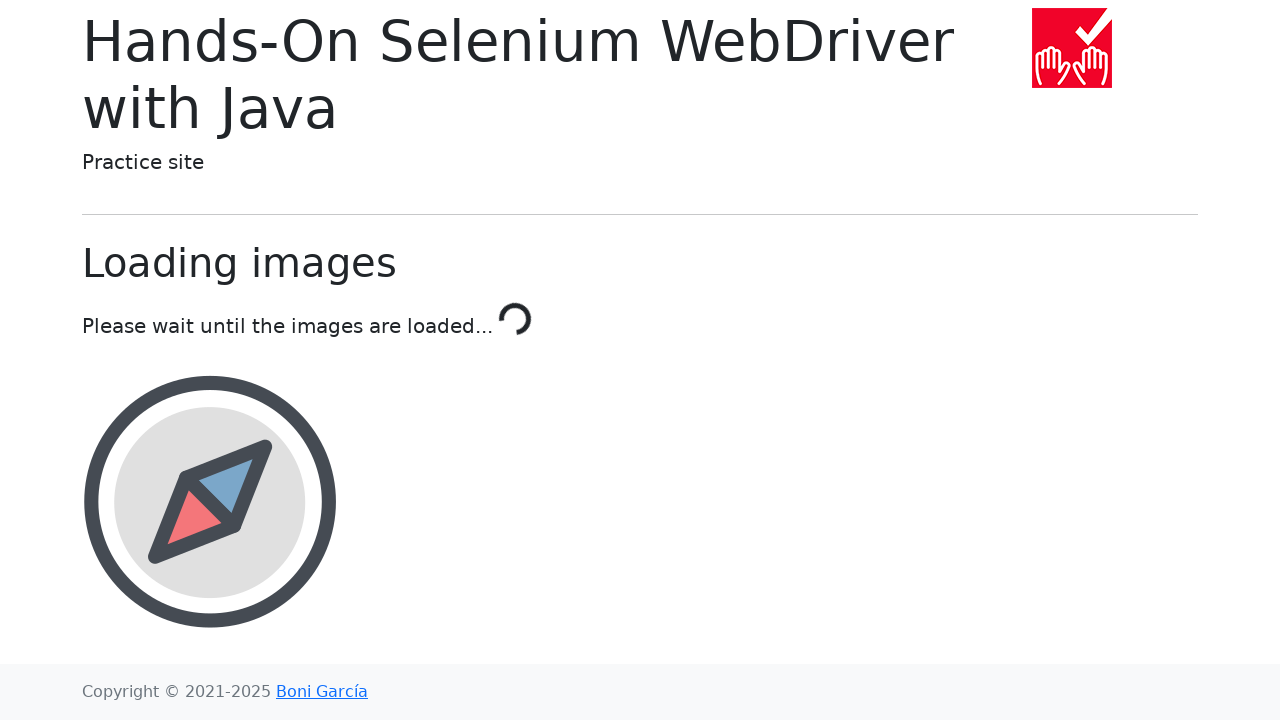

Navigated to loading images test page
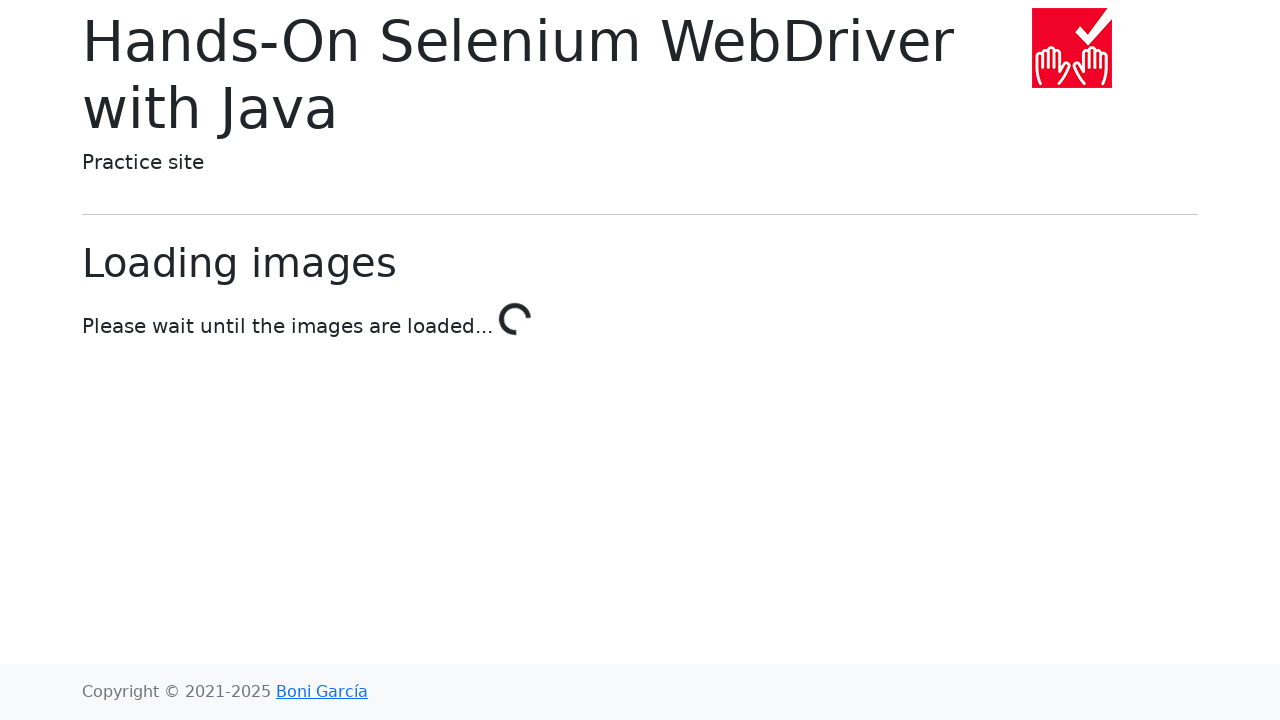

Waited for loading to complete - 'Done!' text appeared
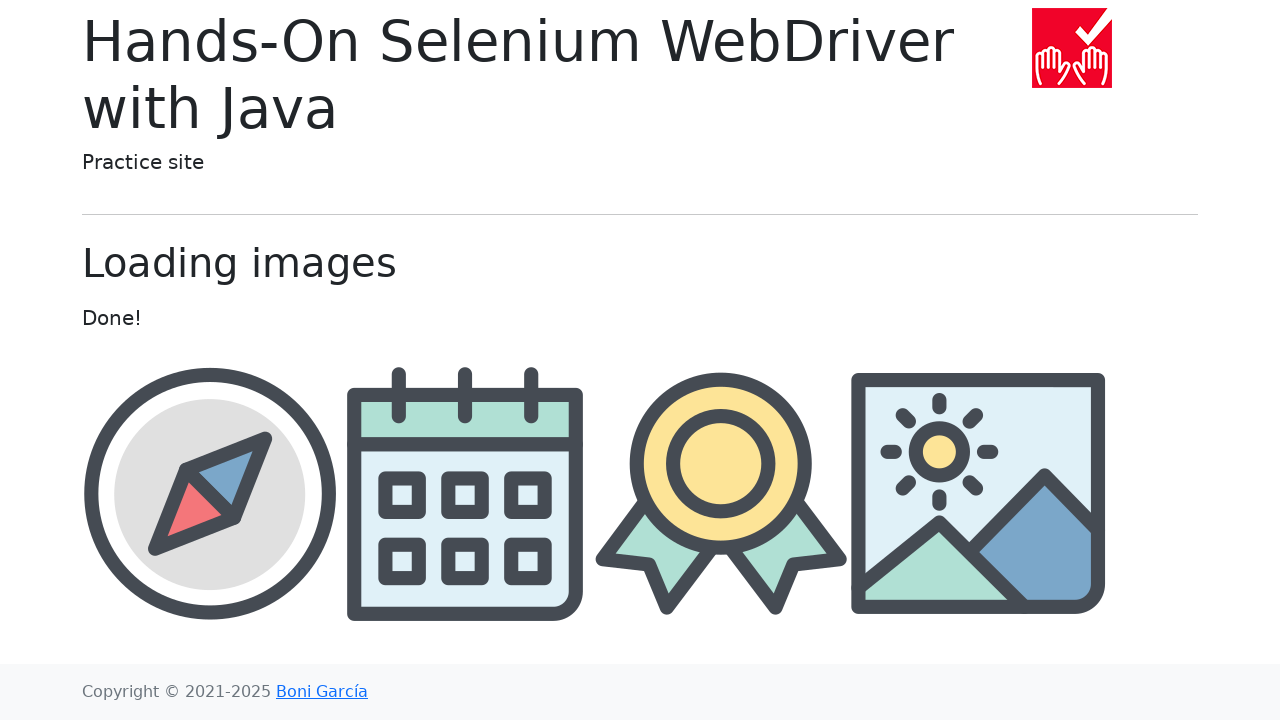

Verified award image element is present
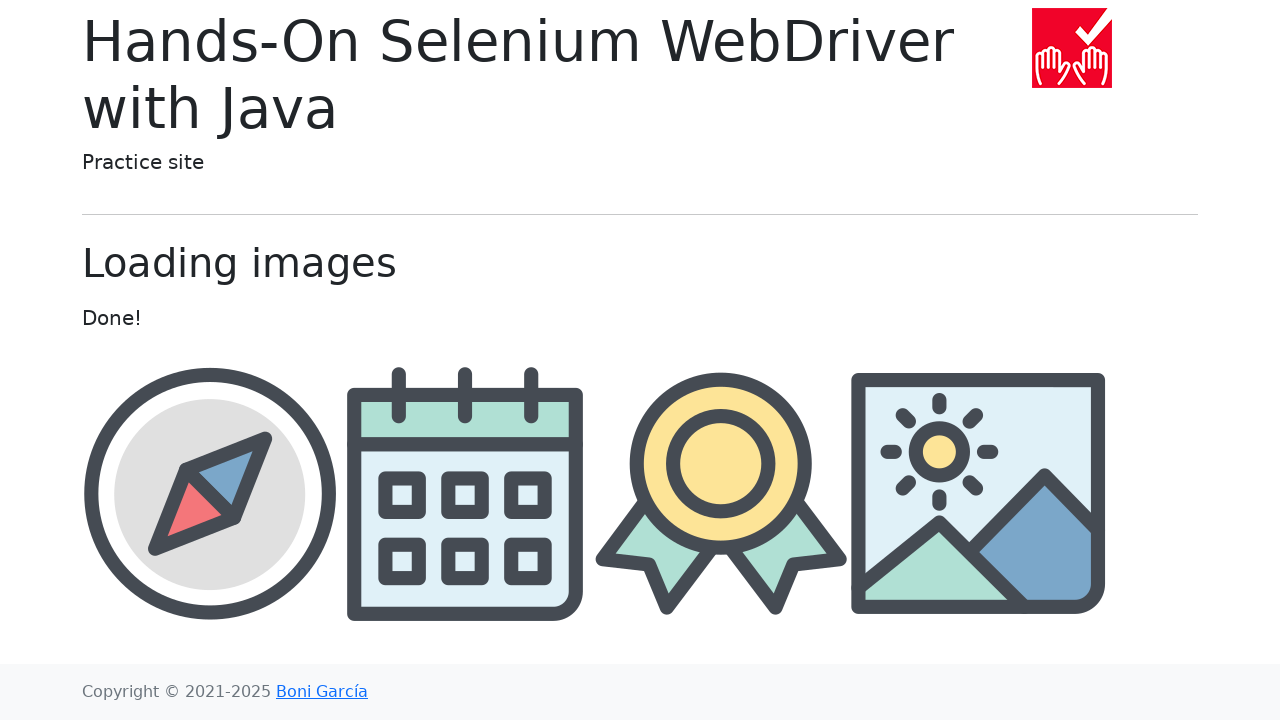

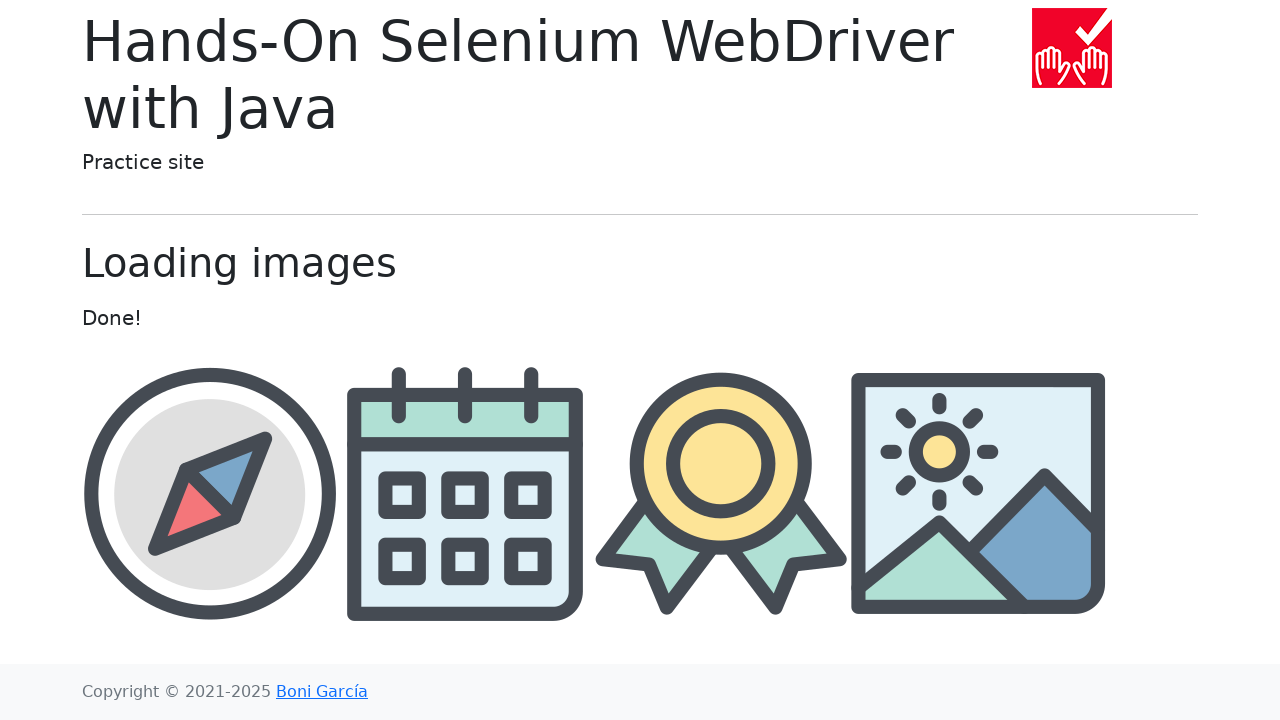